Tests drag and drop functionality by dragging an element by a specific offset

Starting URL: https://jqueryui.com/resources/demos/droppable/default.html

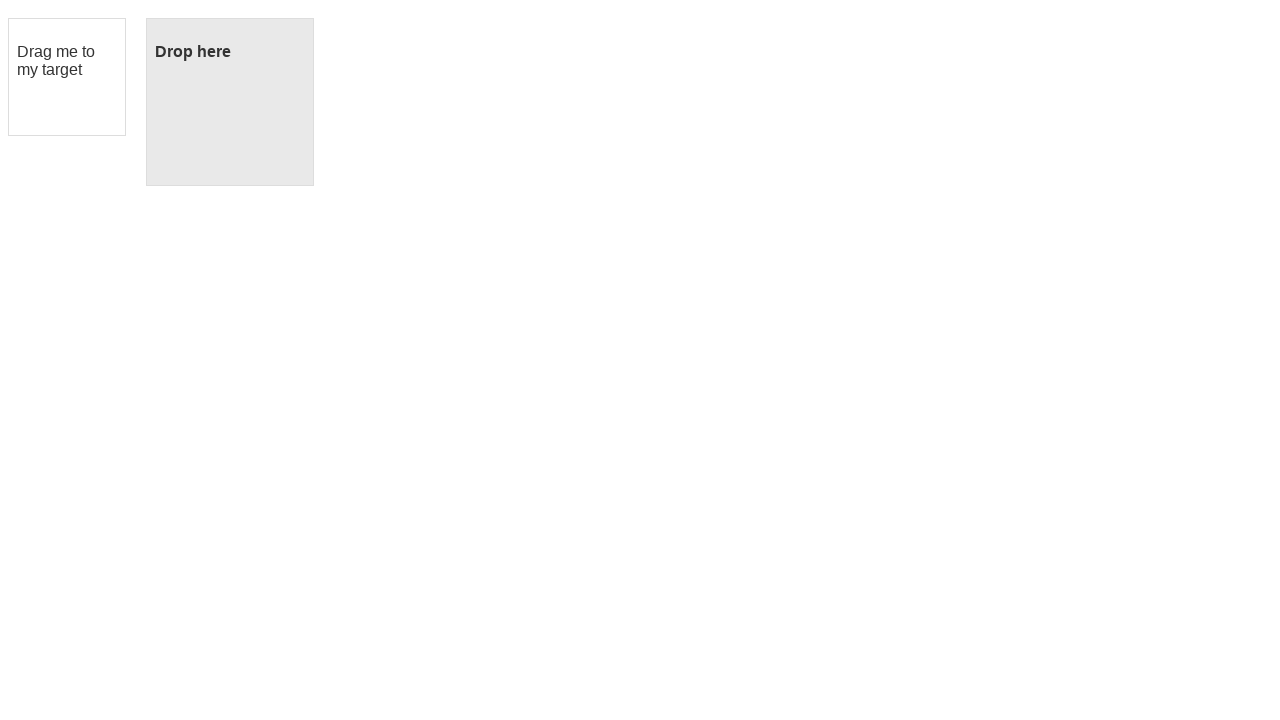

Located draggable element
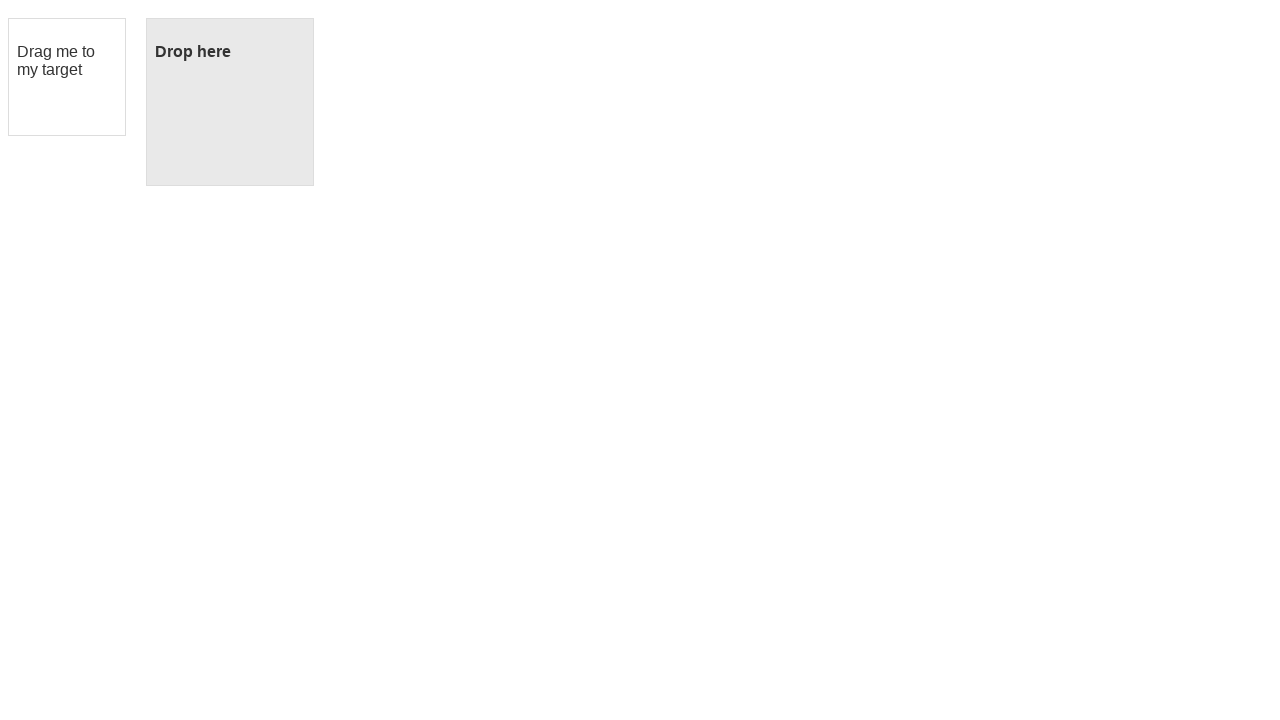

Got bounding box of draggable element
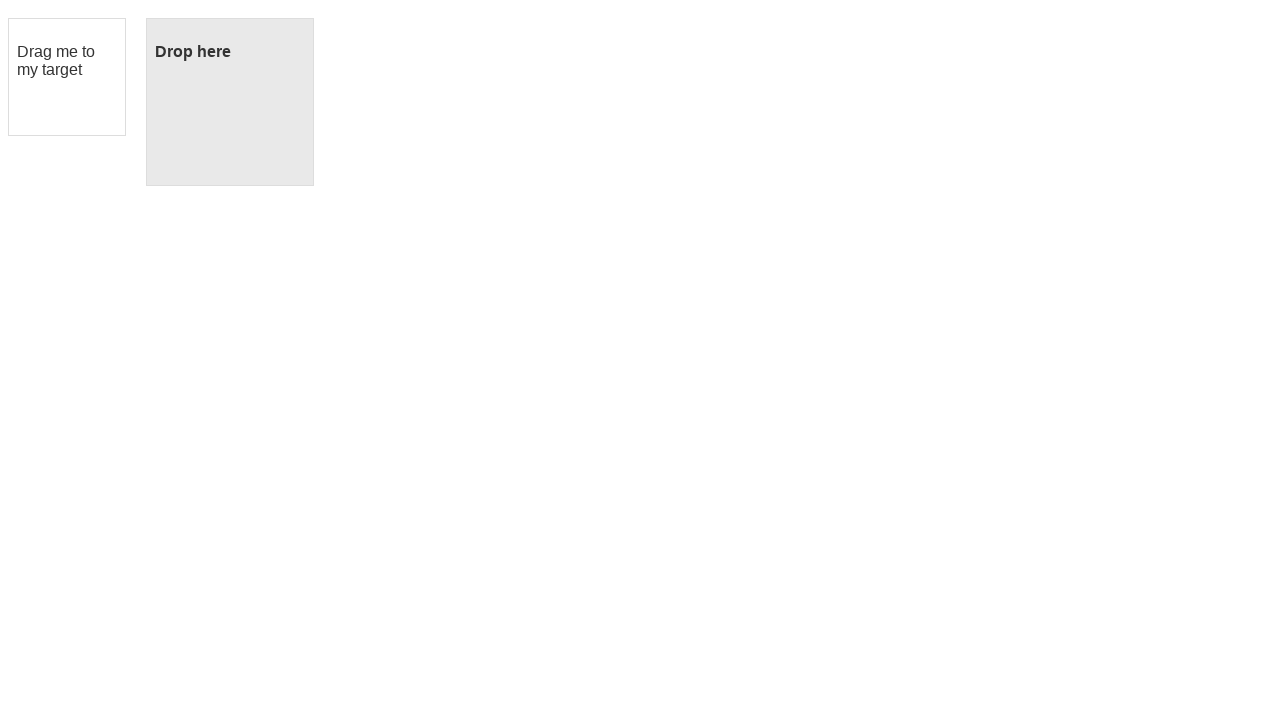

Moved mouse to center of draggable element at (67, 77)
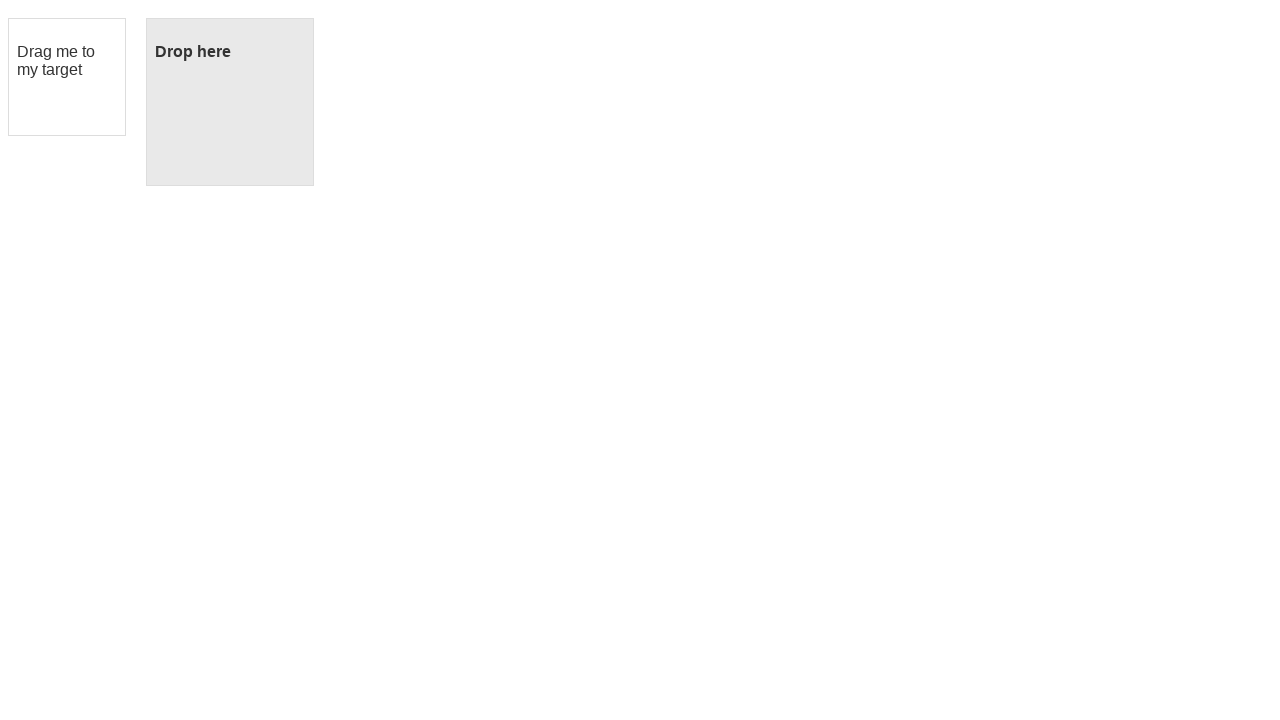

Pressed mouse button down to start drag at (67, 77)
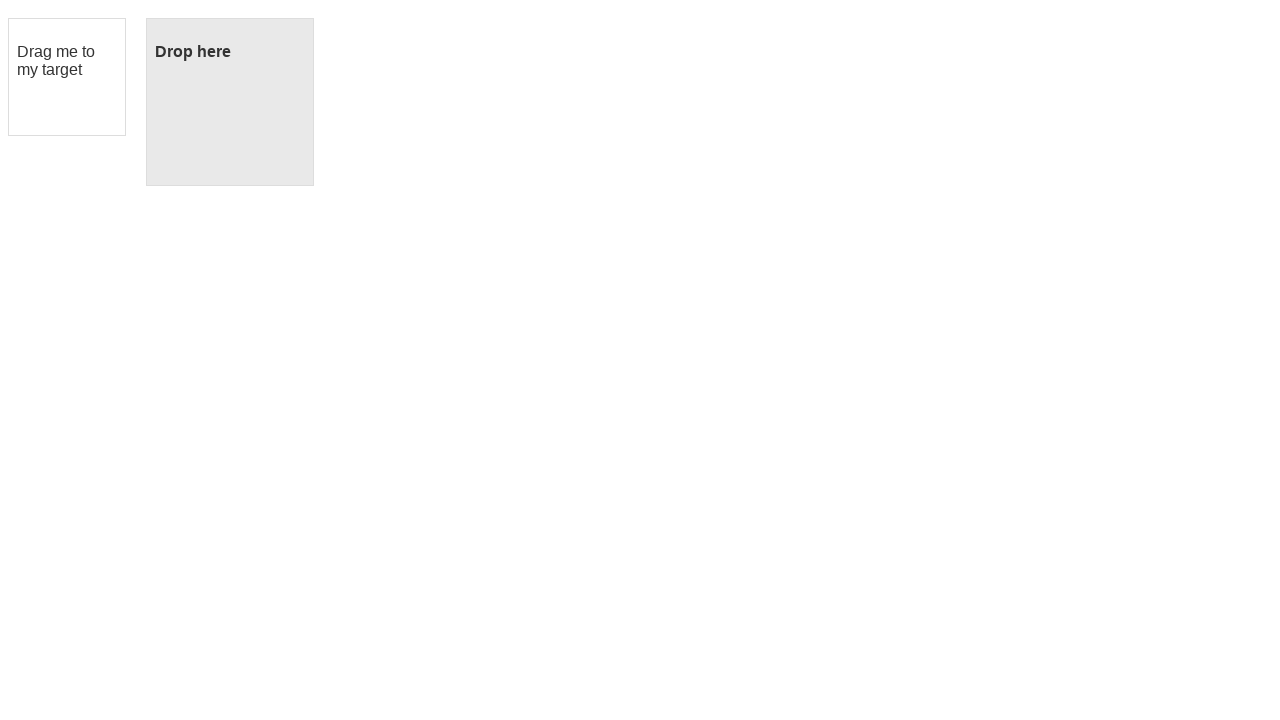

Dragged element 180px right and 30px down at (247, 107)
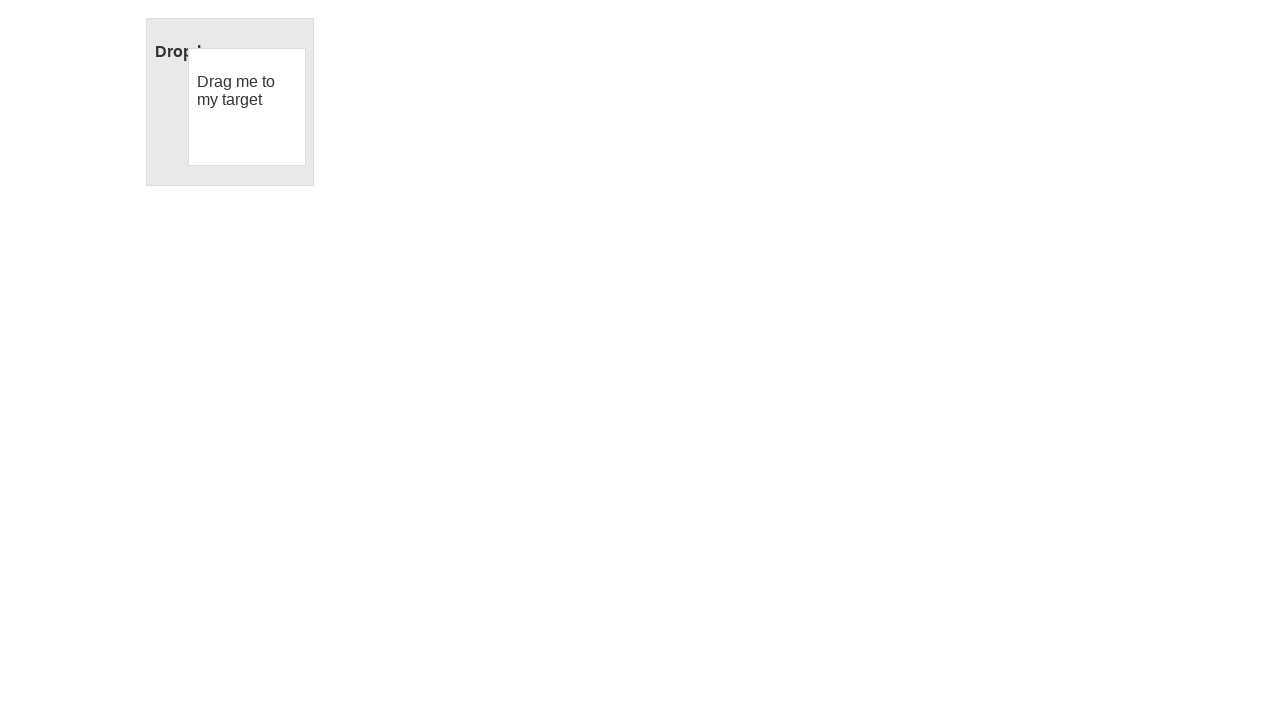

Released mouse button to complete drag and drop at (247, 107)
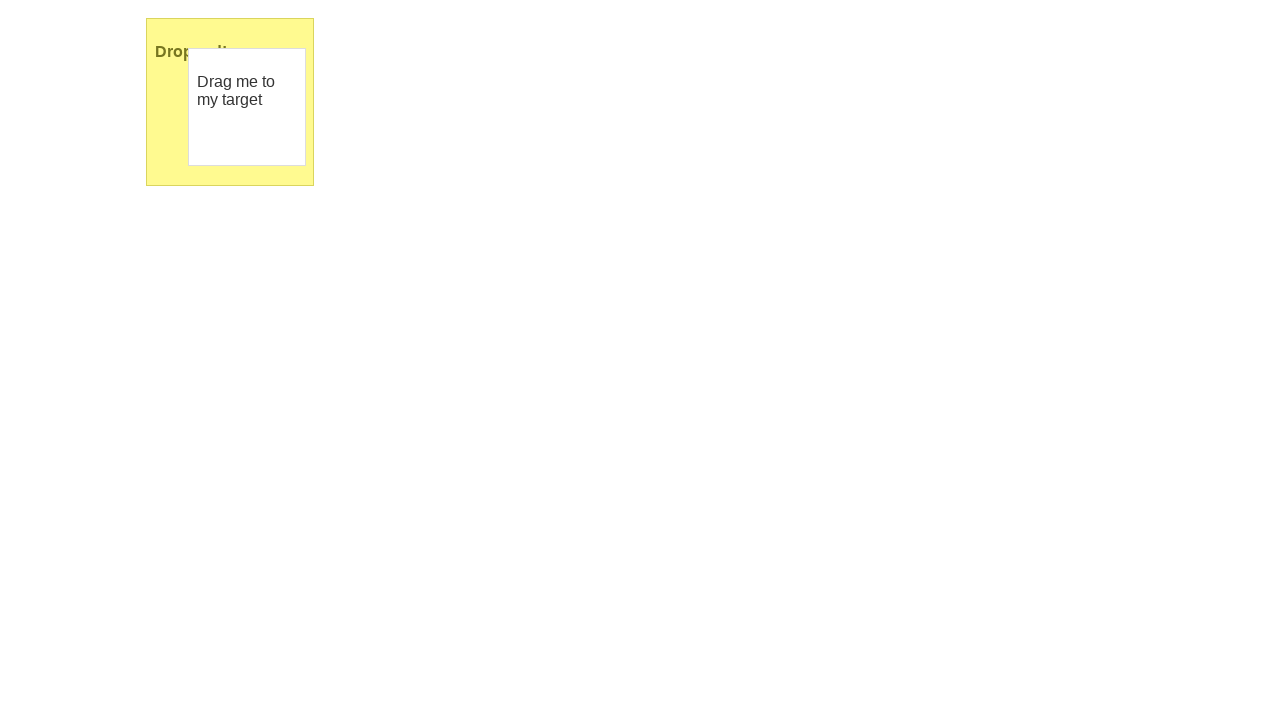

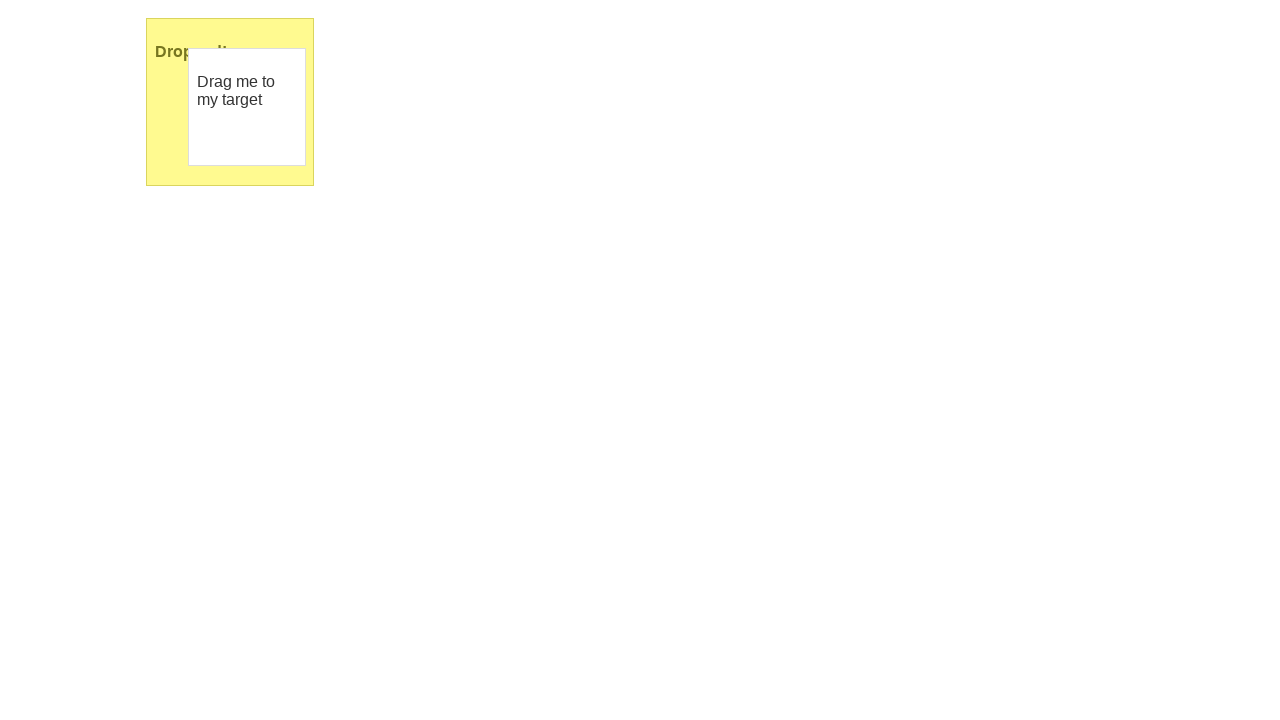